Navigates to quotes.toscrape.com and clicks through multiple pages using the "Next" pagination link to browse quotes across 5 pages.

Starting URL: http://quotes.toscrape.com/

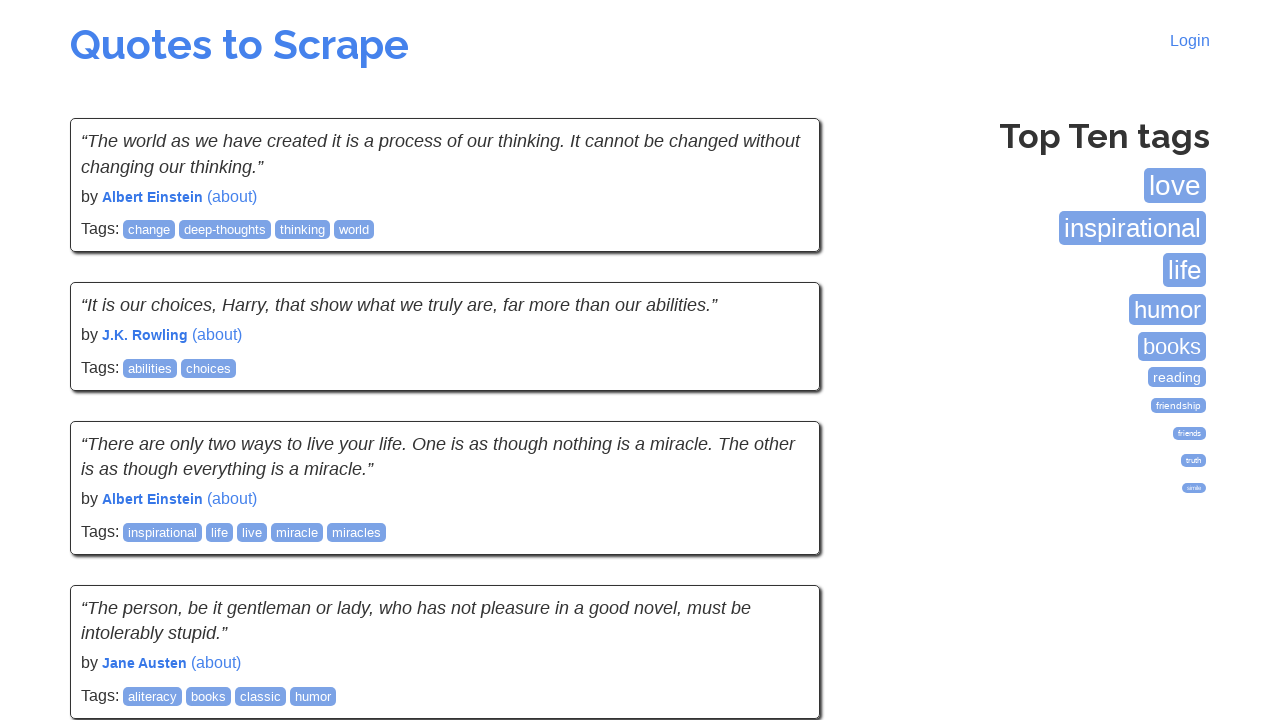

Waited for tags section to load
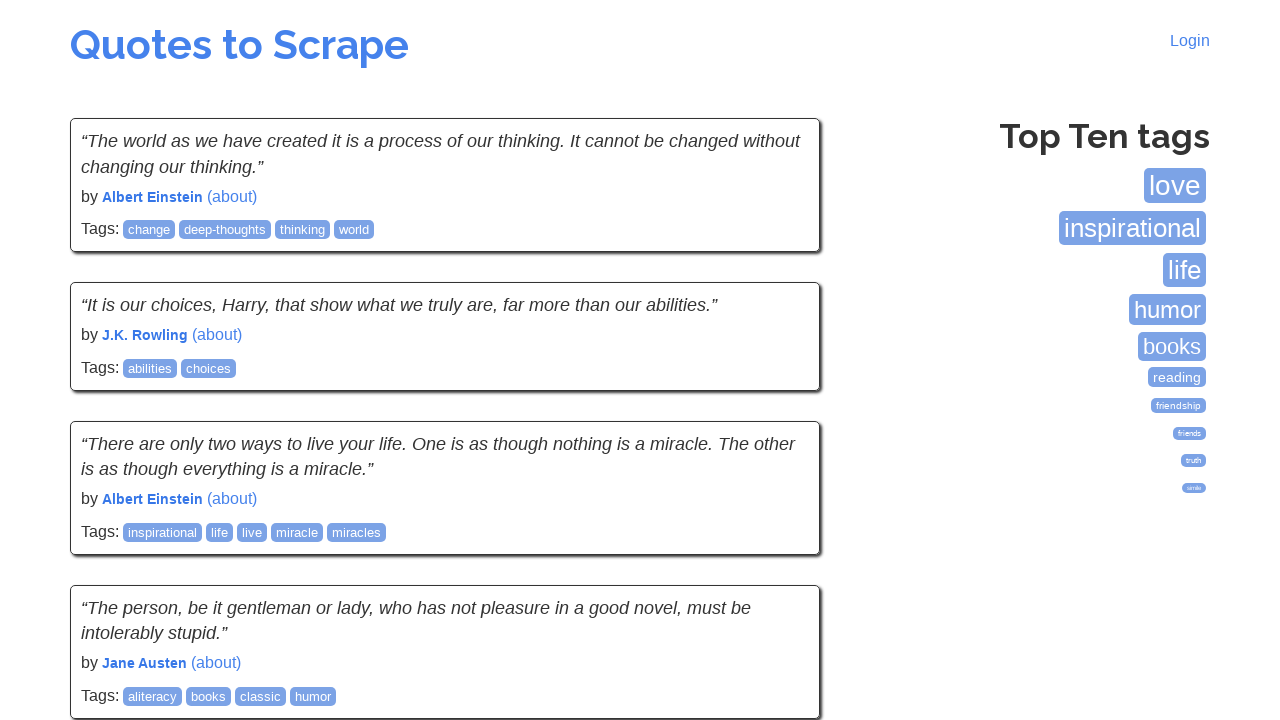

Waited for quotes to be visible on first page
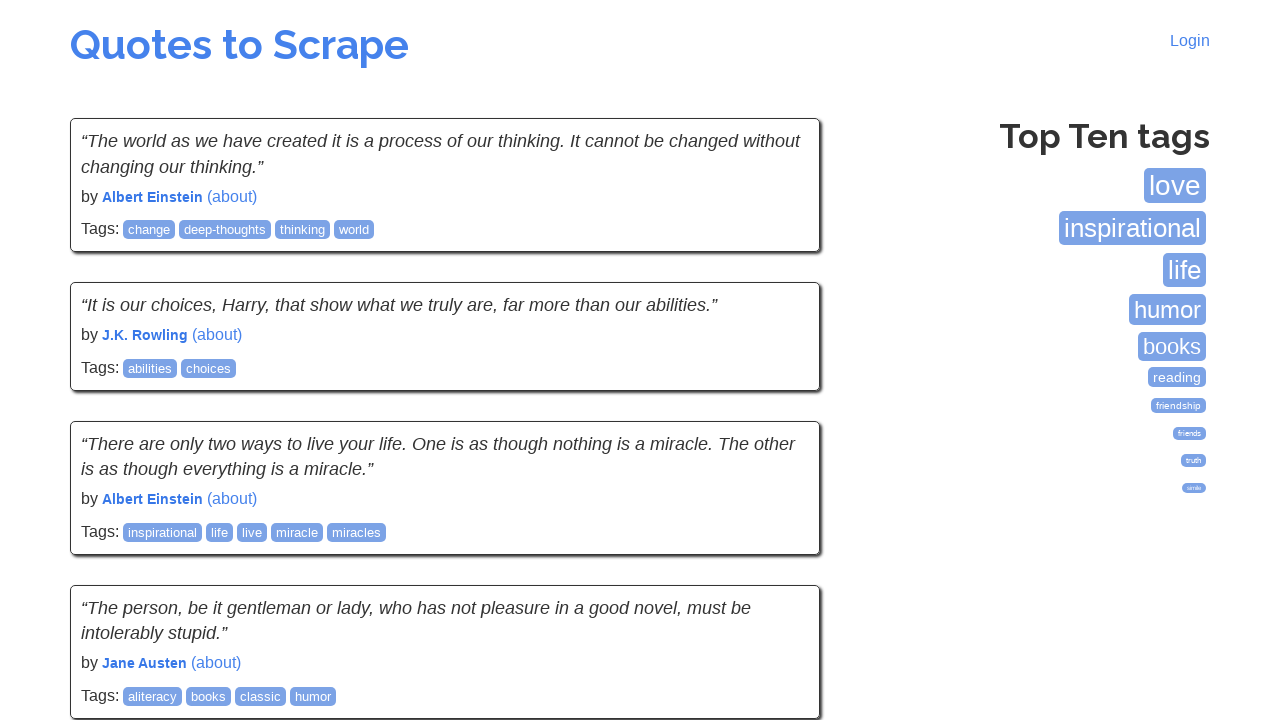

Waited for quotes to load on page 1
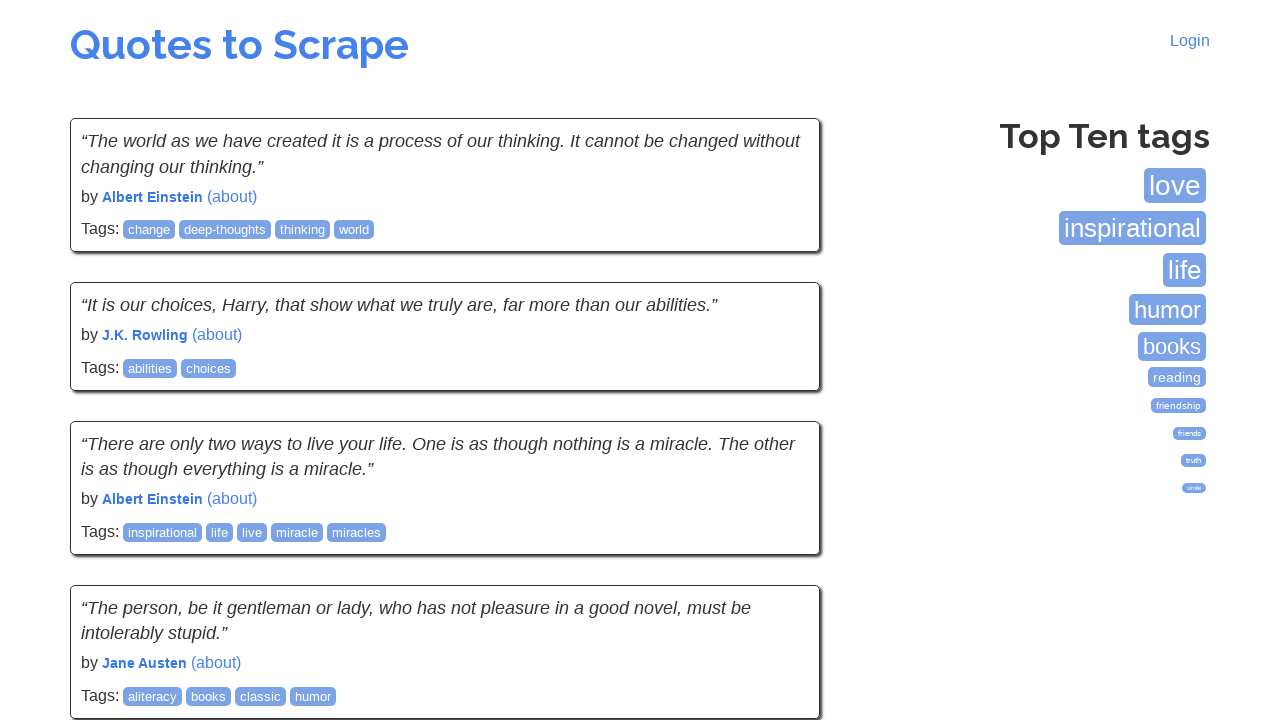

Clicked Next button to navigate from page 1 to page 2 at (778, 542) on li.next a
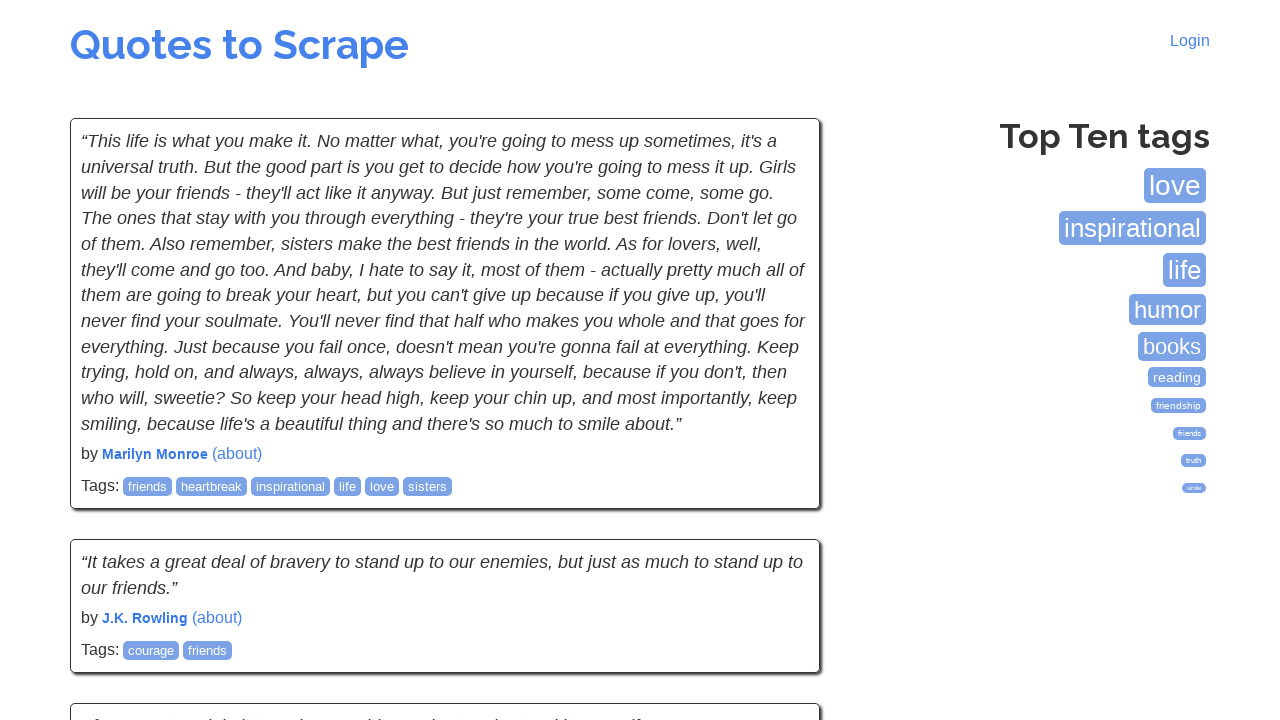

Waited for quotes to load on page 2
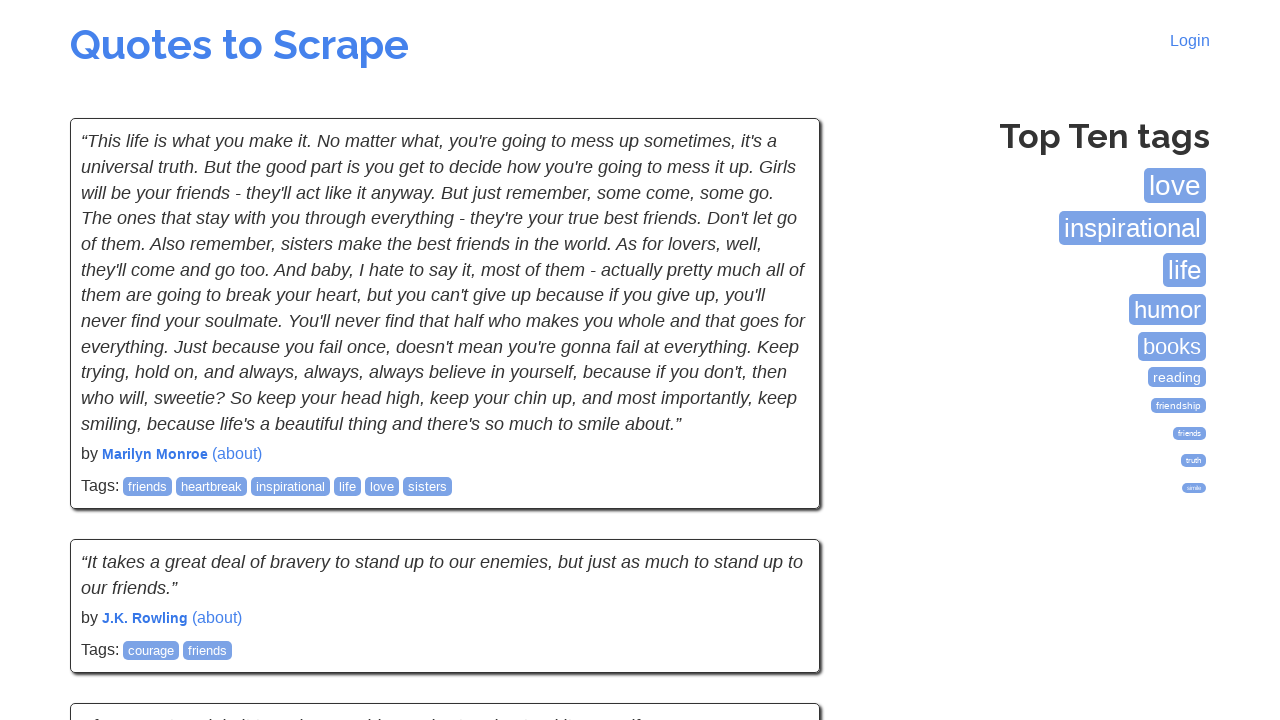

Clicked Next button to navigate from page 2 to page 3 at (778, 542) on li.next a
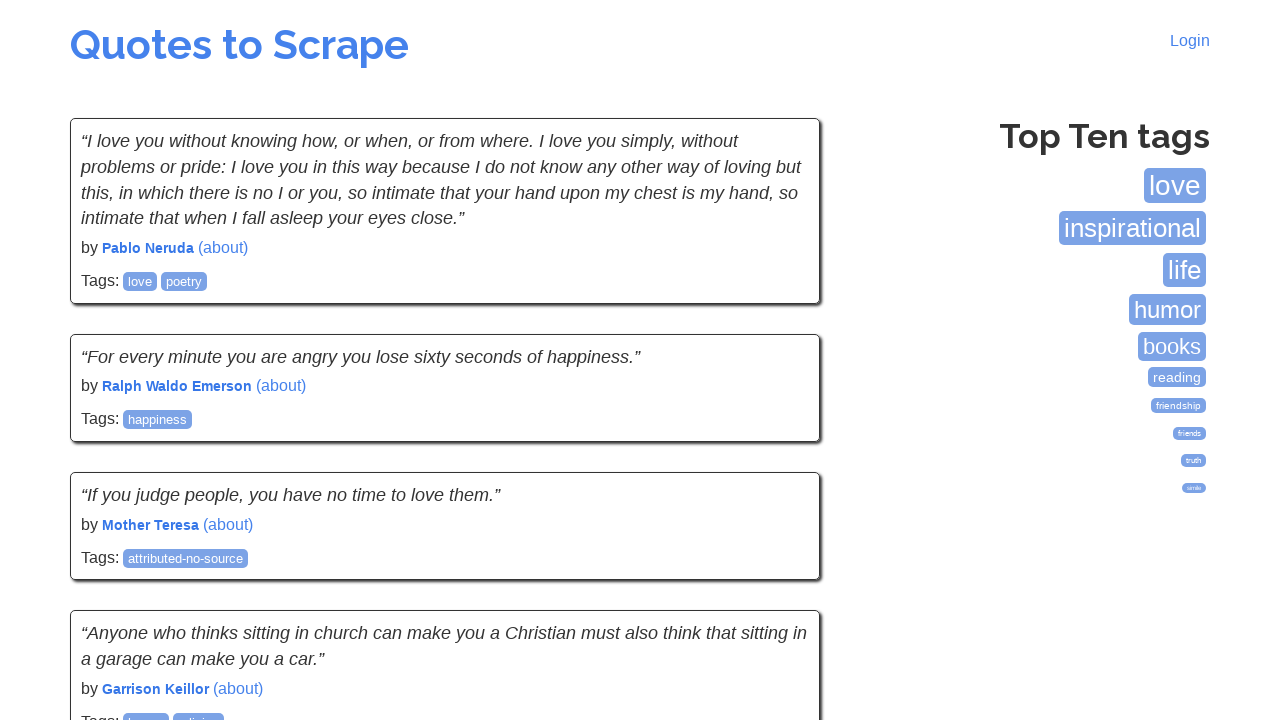

Waited for quotes to load on page 3
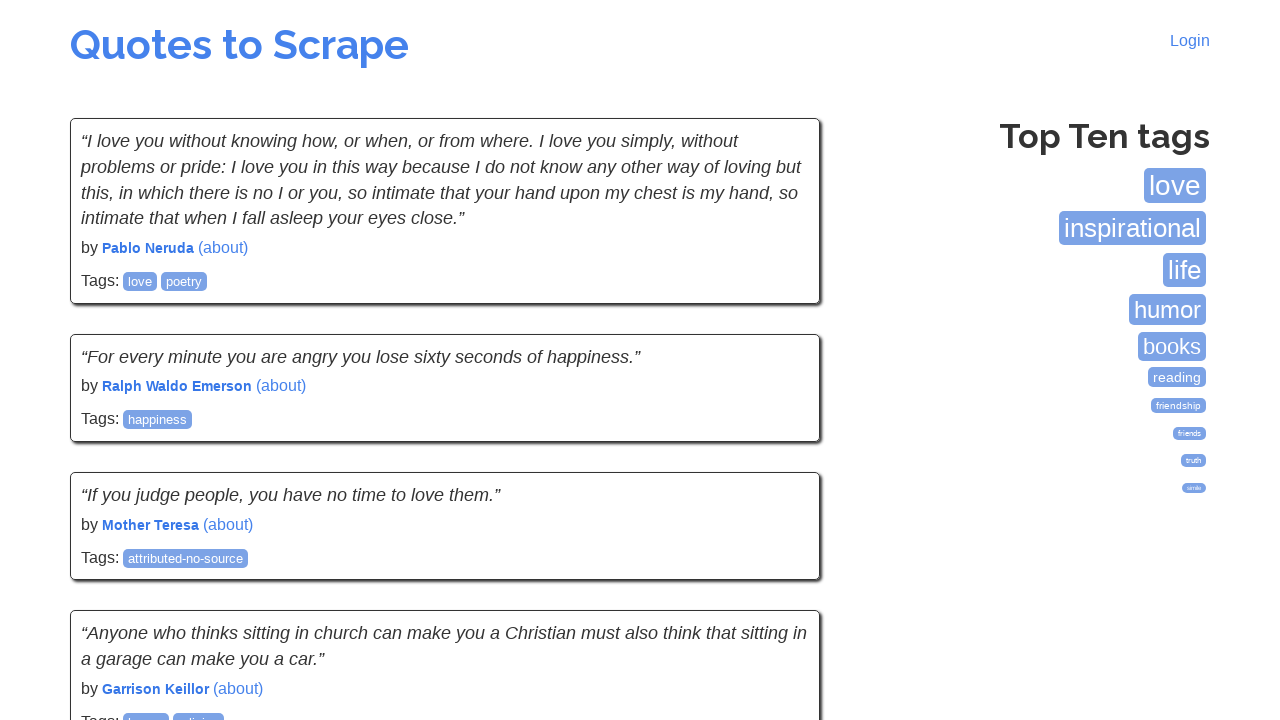

Clicked Next button to navigate from page 3 to page 4 at (778, 542) on li.next a
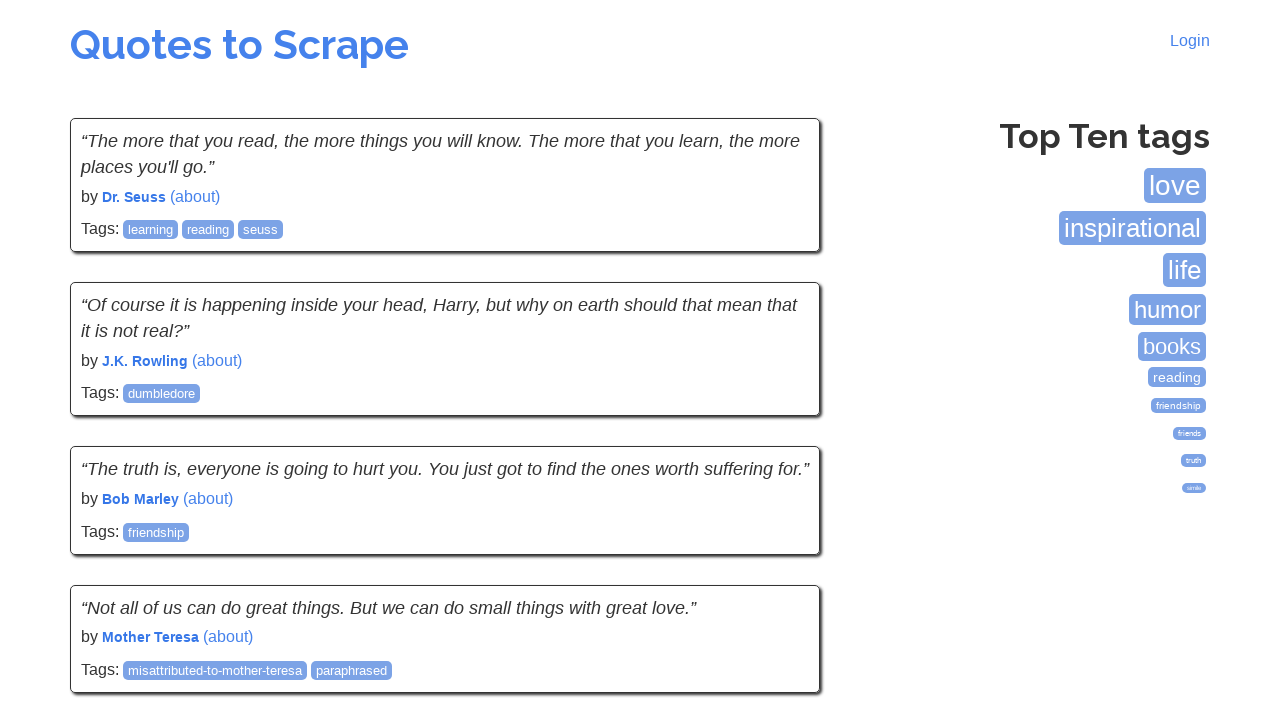

Waited for quotes to load on page 4
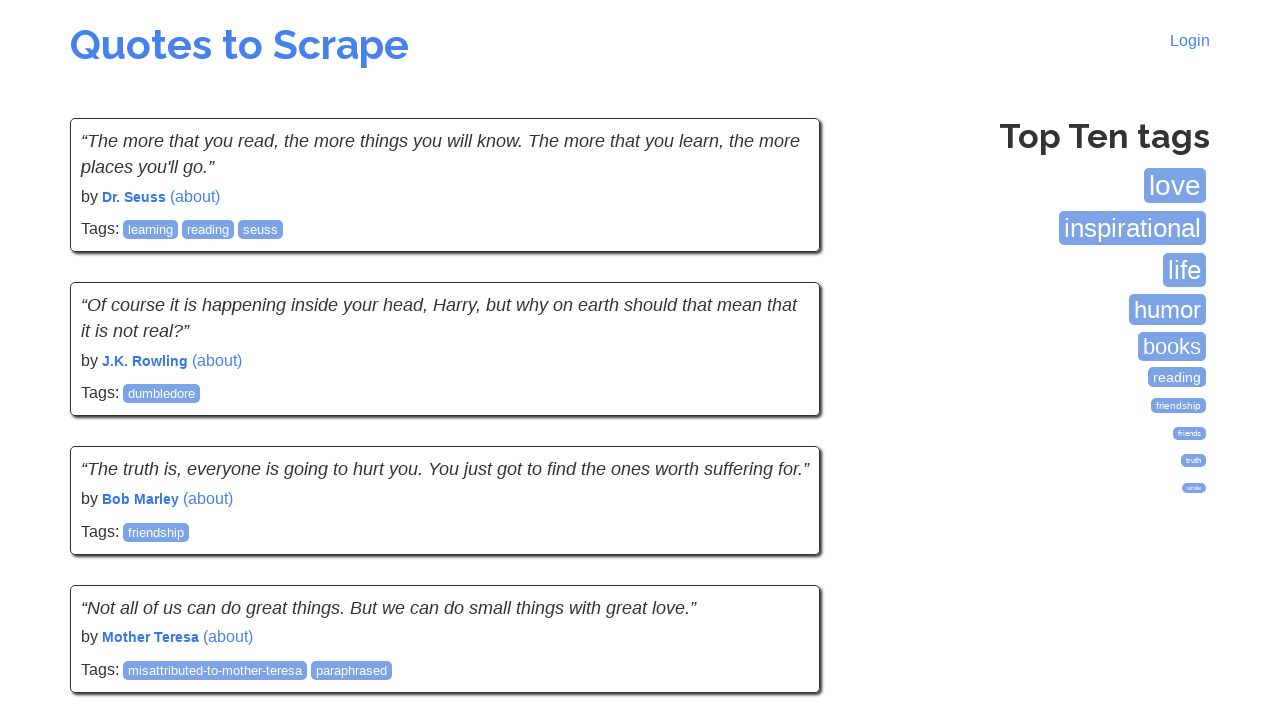

Clicked Next button to navigate from page 4 to page 5 at (778, 542) on li.next a
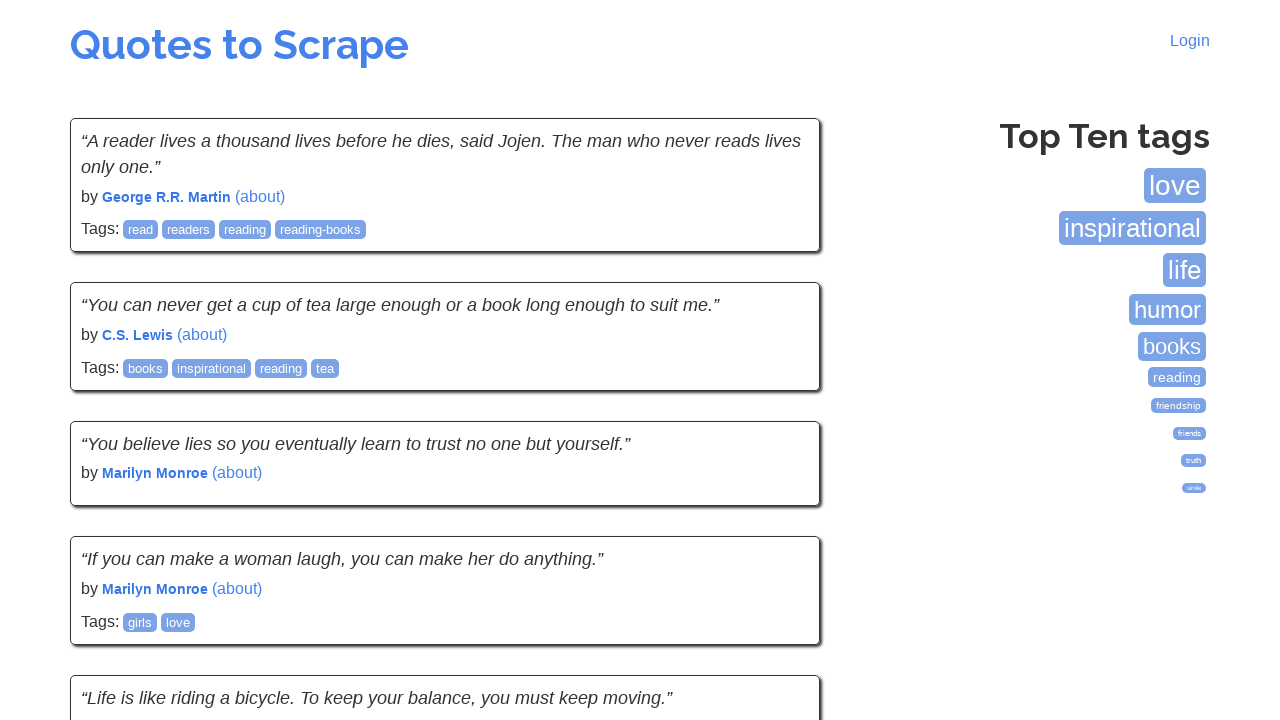

Waited for quotes to load on page 5
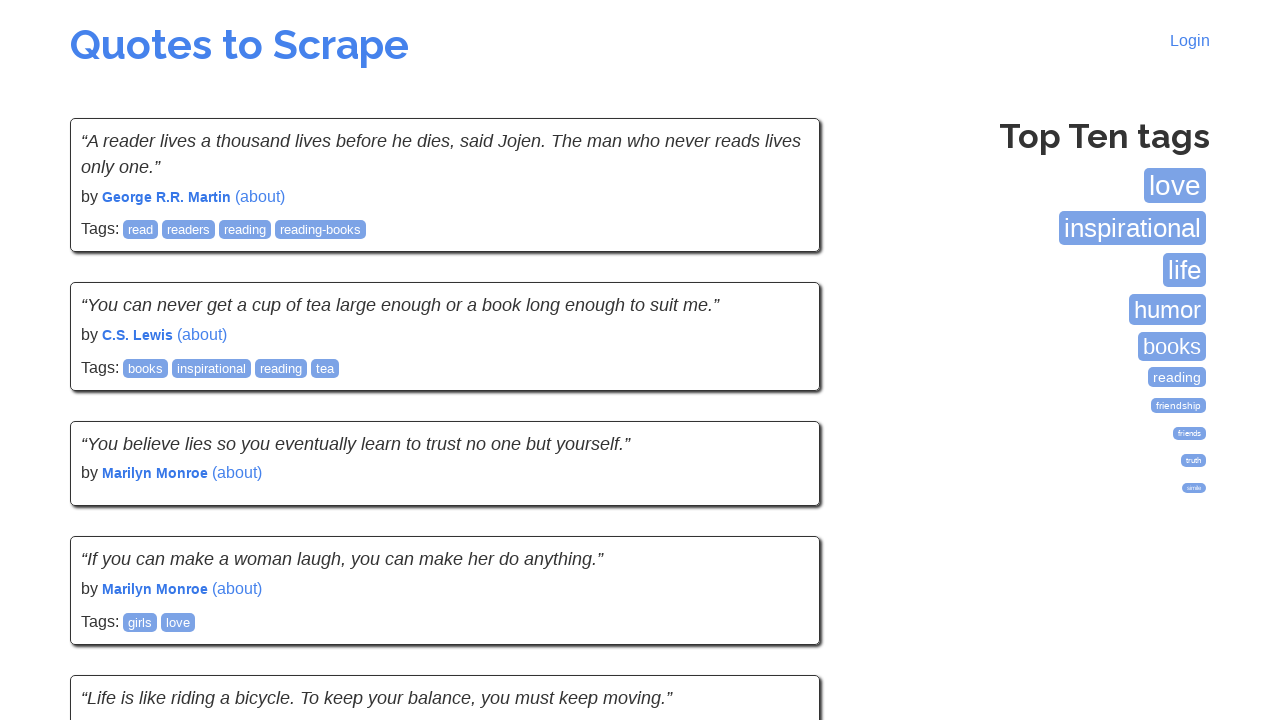

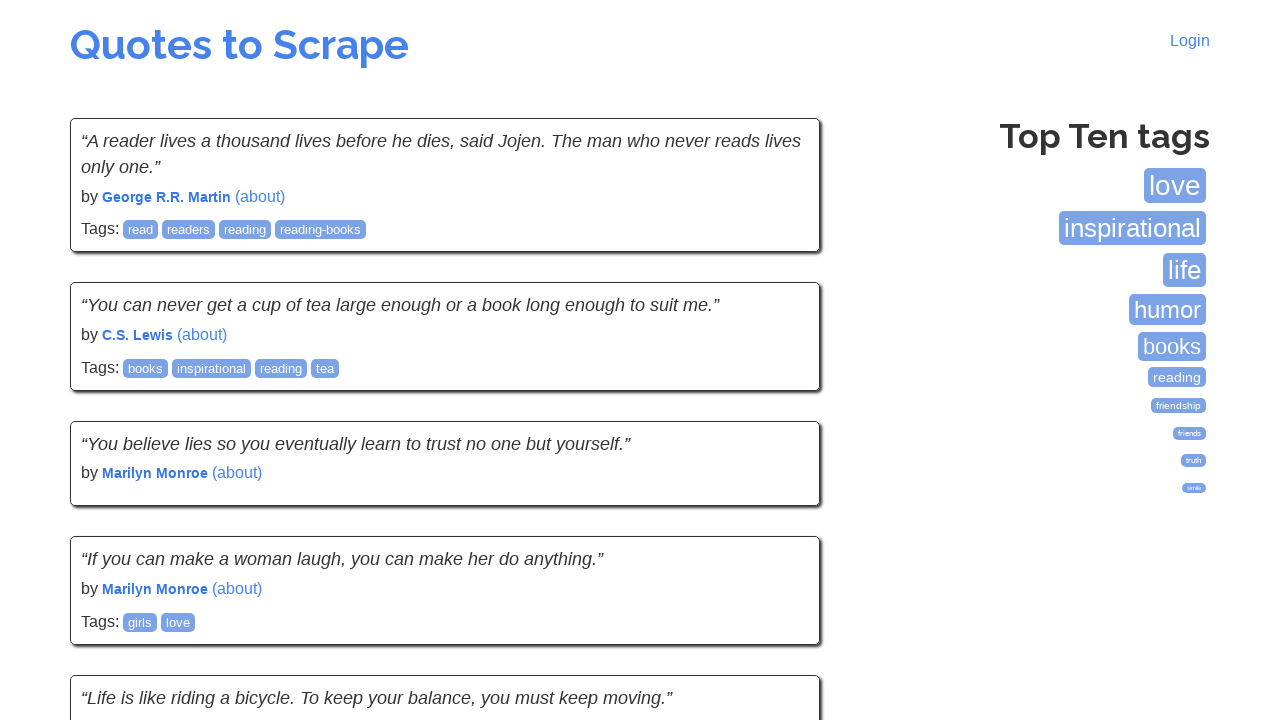